Tests alert handling functionality by clicking a button to trigger an alert and then accepting it

Starting URL: https://demoqa.com/alerts

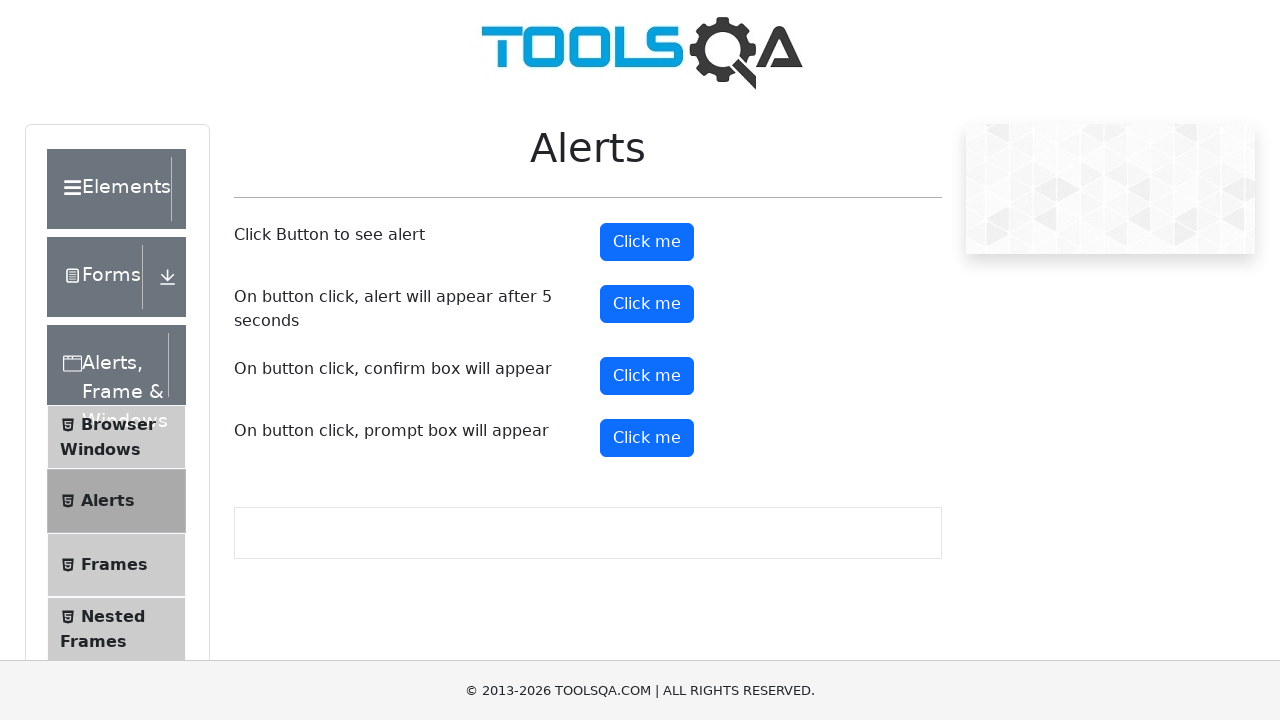

Navigated to alerts test page
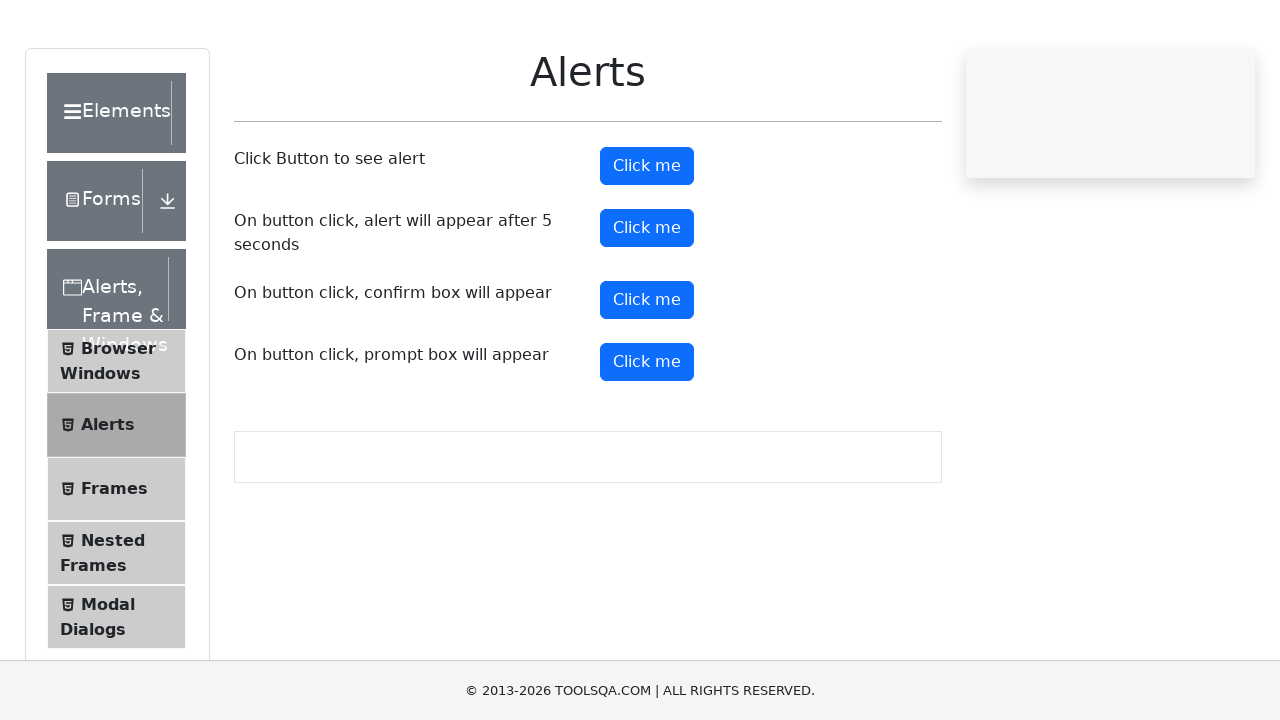

Clicked alert button to trigger alert dialog at (647, 242) on #alertButton
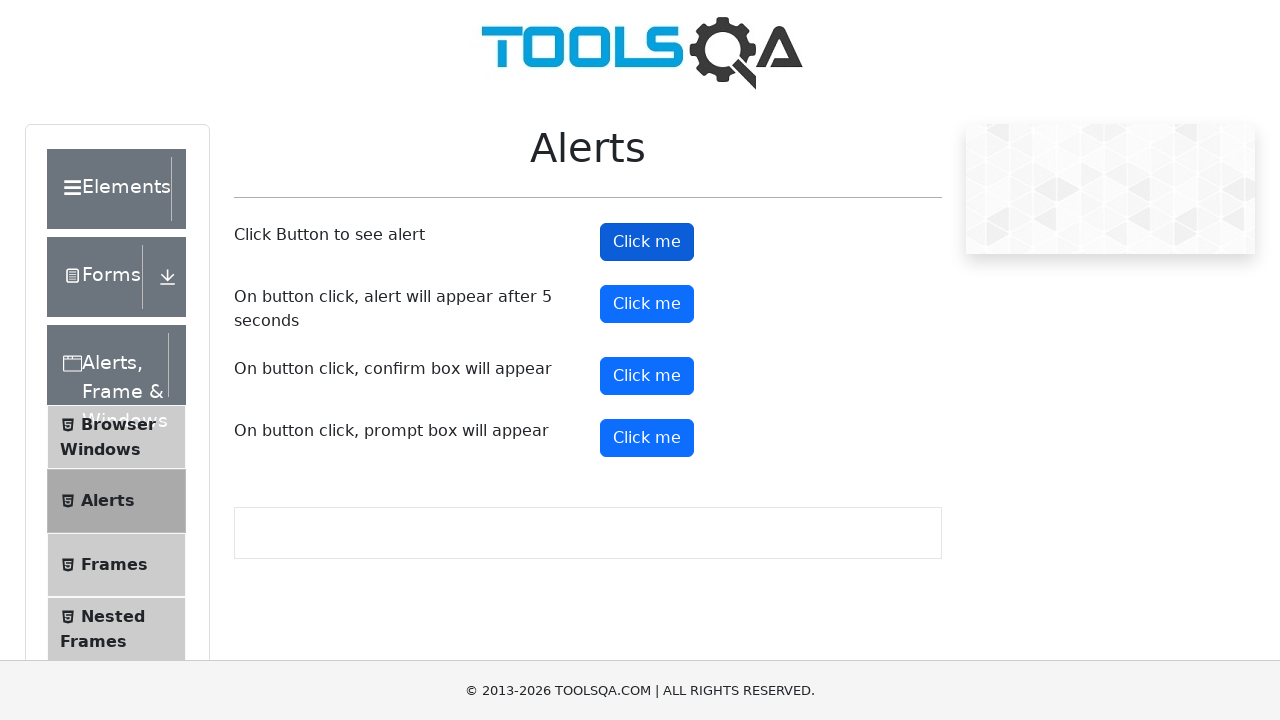

Set up dialog handler to accept alert
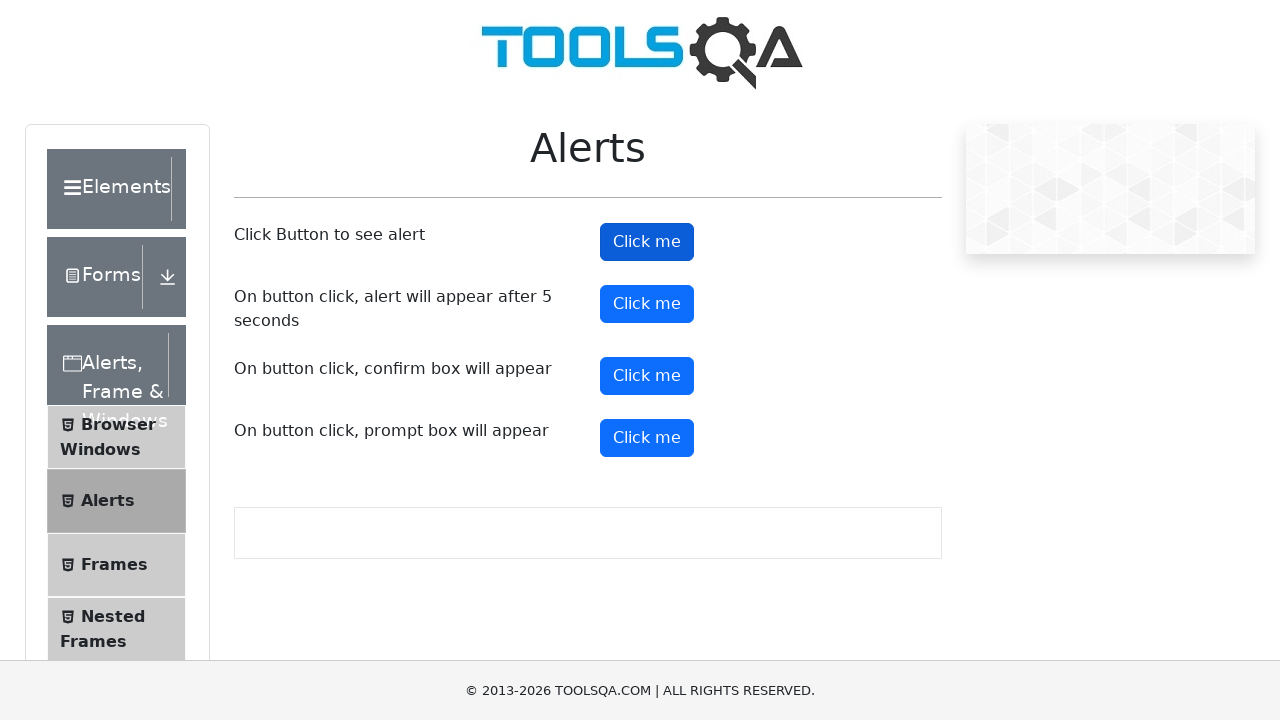

Waited for alert to be processed
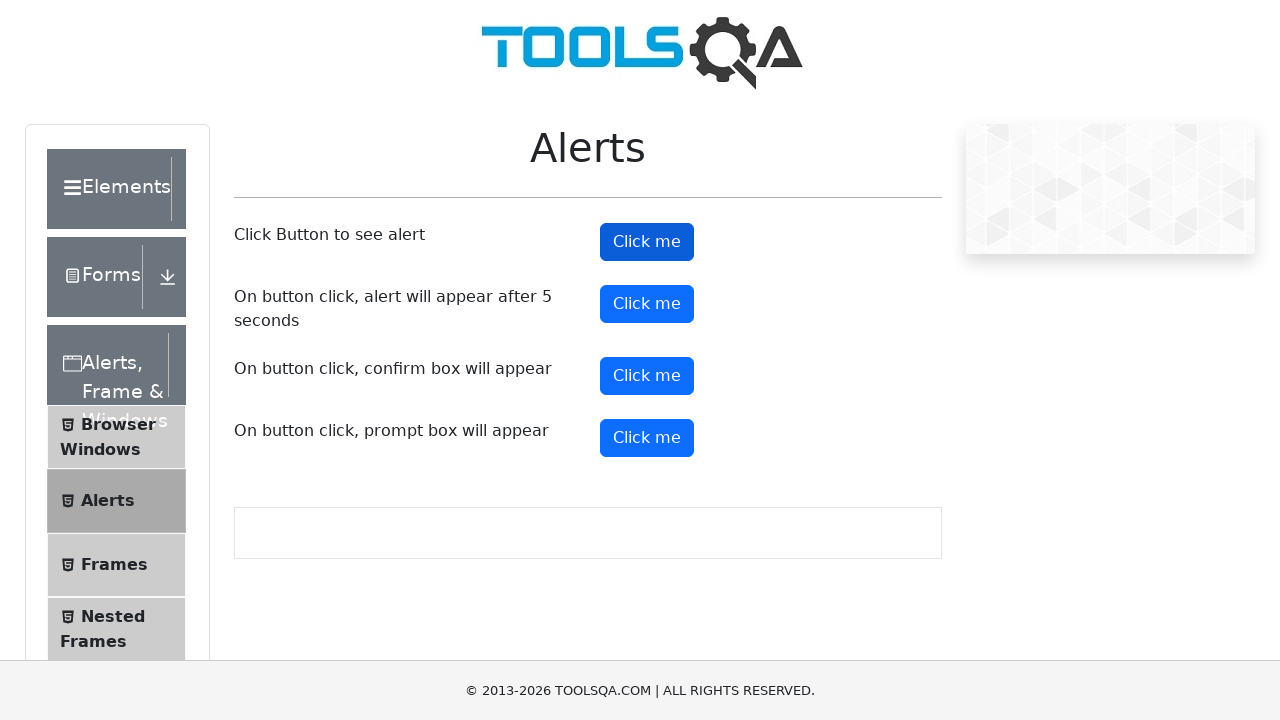

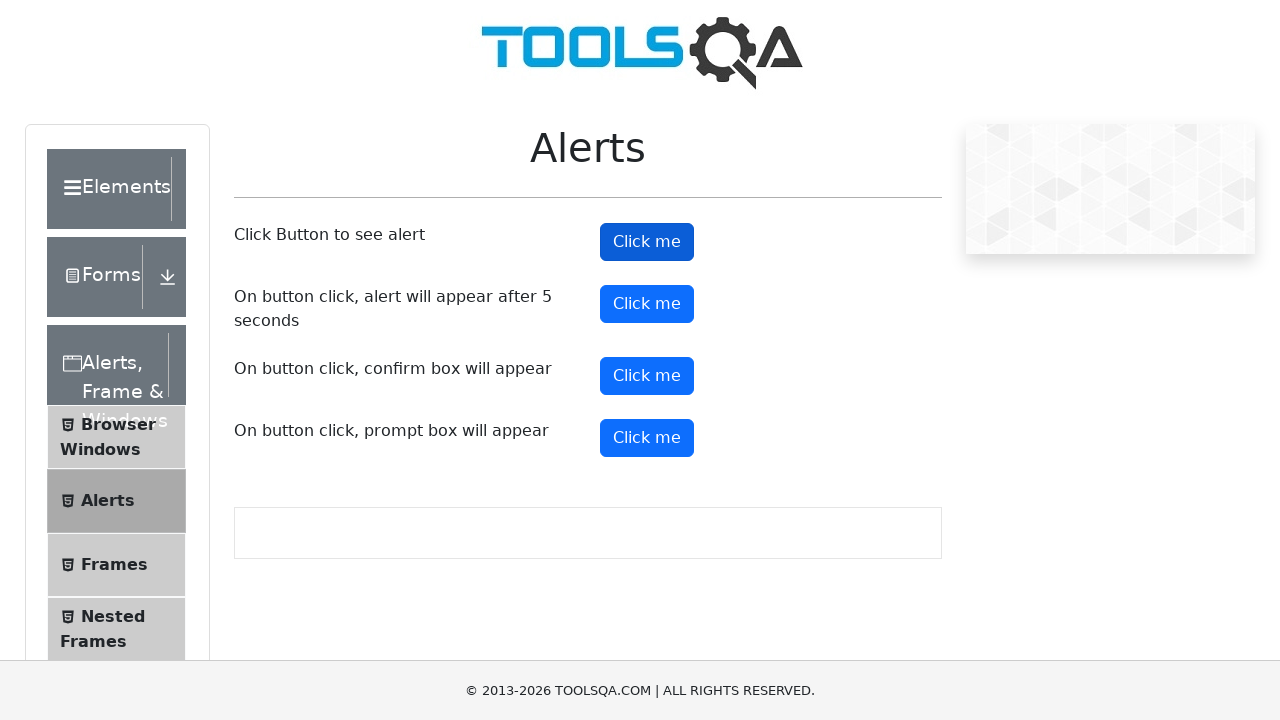